Tests new user registration flow on Ace Online Shoe Portal by navigating through the menu, opening the registration form, and filling out all required fields including name, email, contact number, username, and password.

Starting URL: https://anupdamoda.github.io/AceOnlineShoePortal/index.html

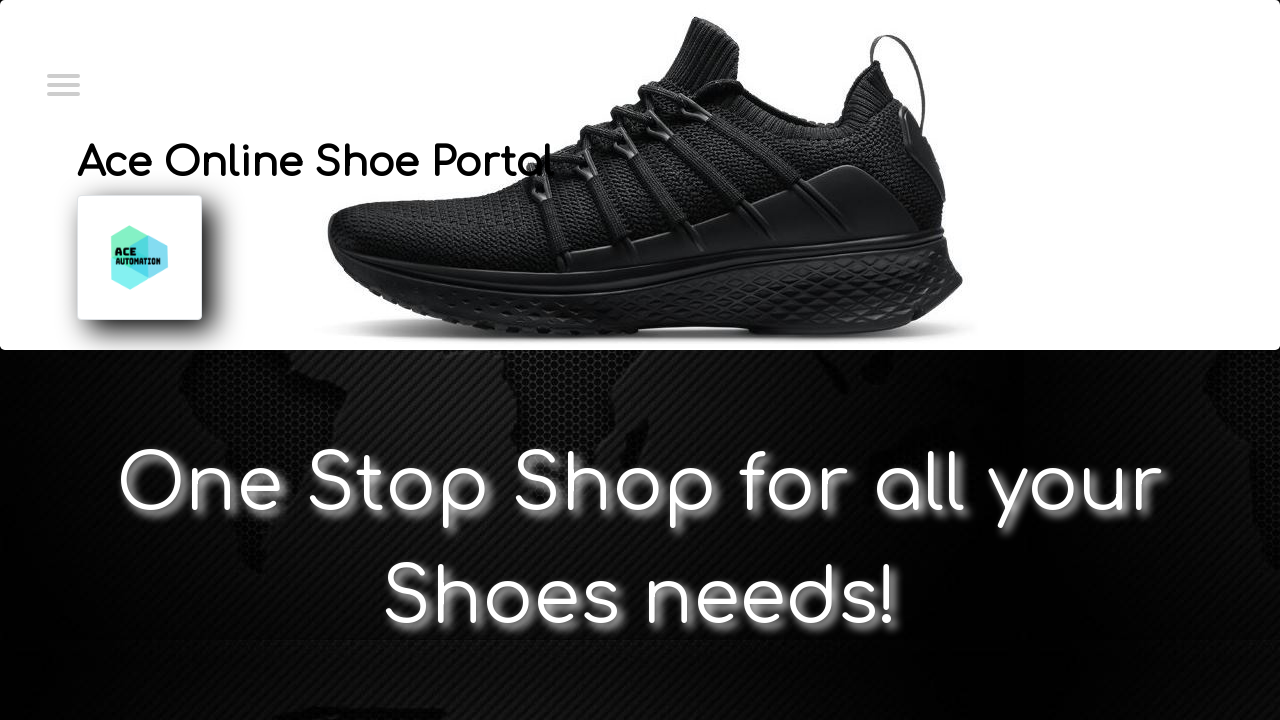

Menu toggle checkbox selector is available
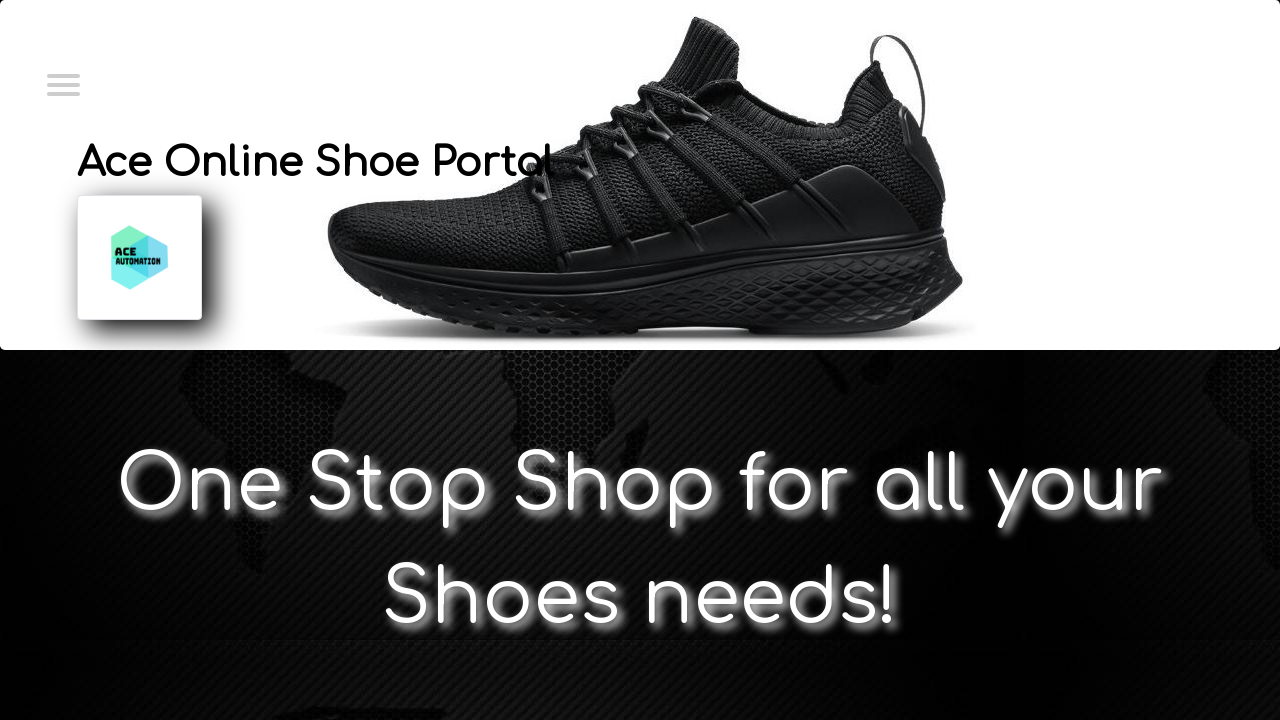

Clicked menu toggle checkbox to open navigation menu at (62, 83) on #menuToggle > input[type=checkbox]
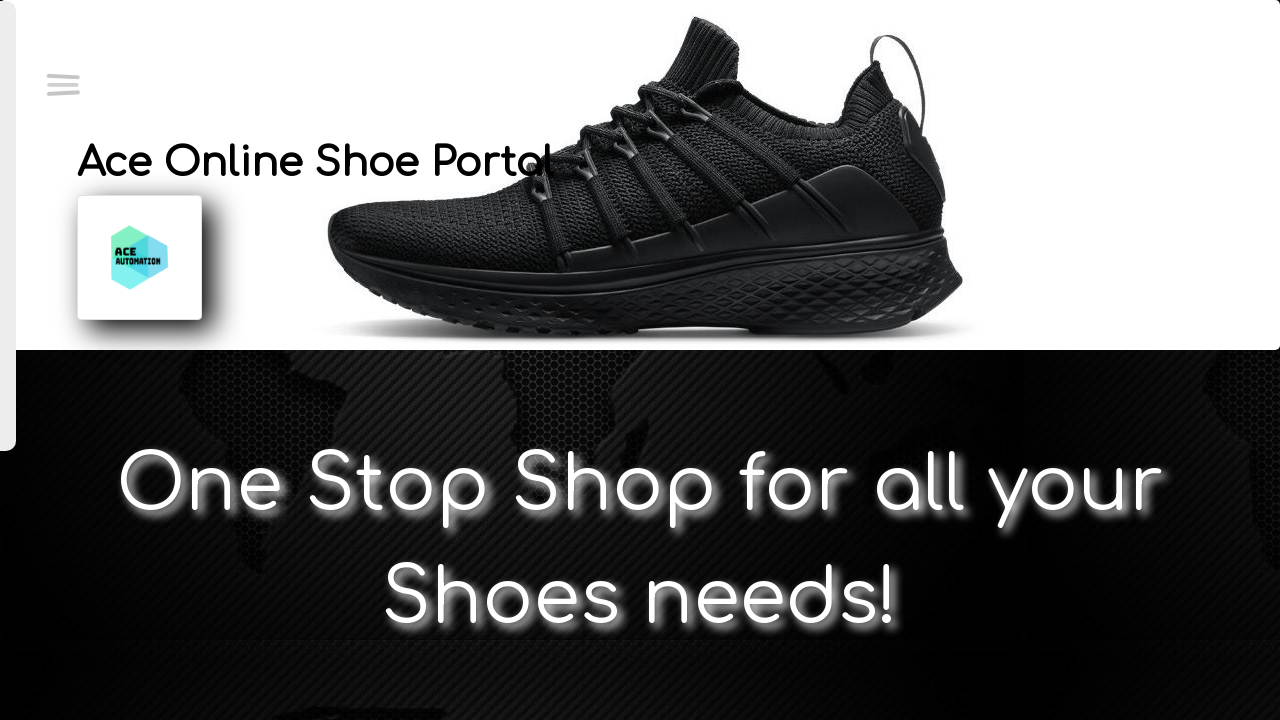

Second menu item is available
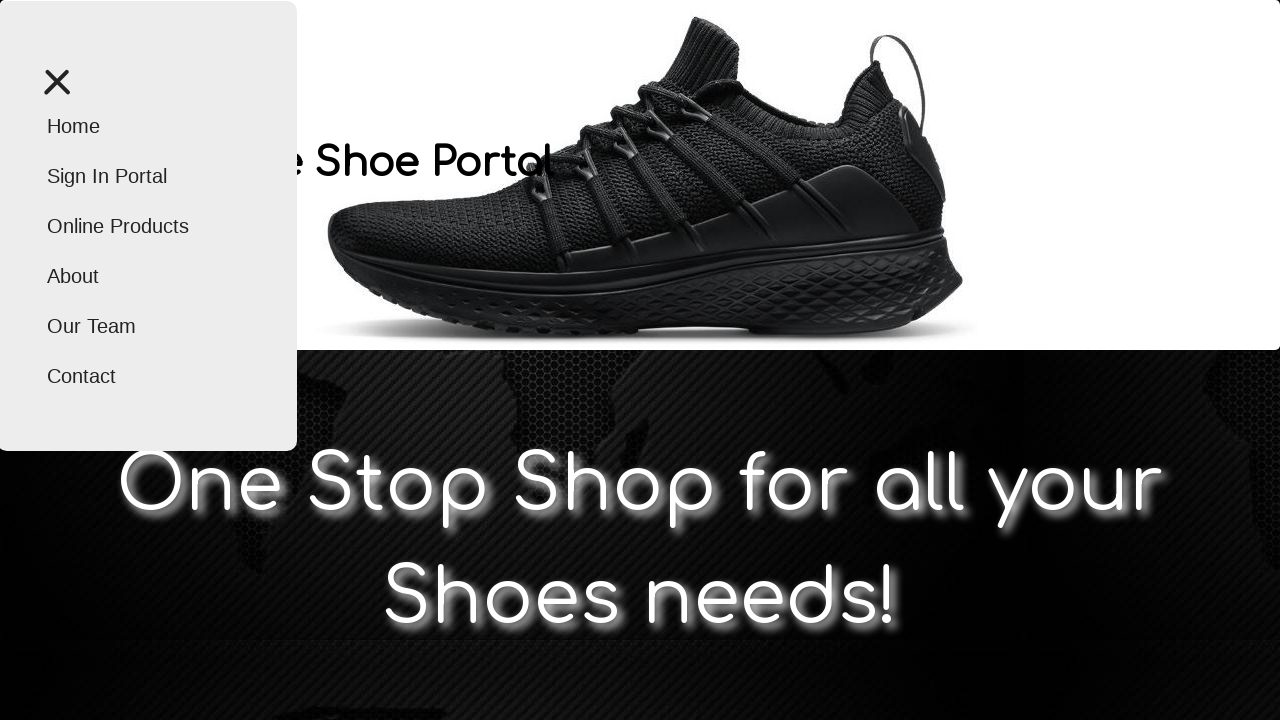

Clicked second menu item to navigate to registration section at (147, 176) on #menu > a:nth-child(2) > li
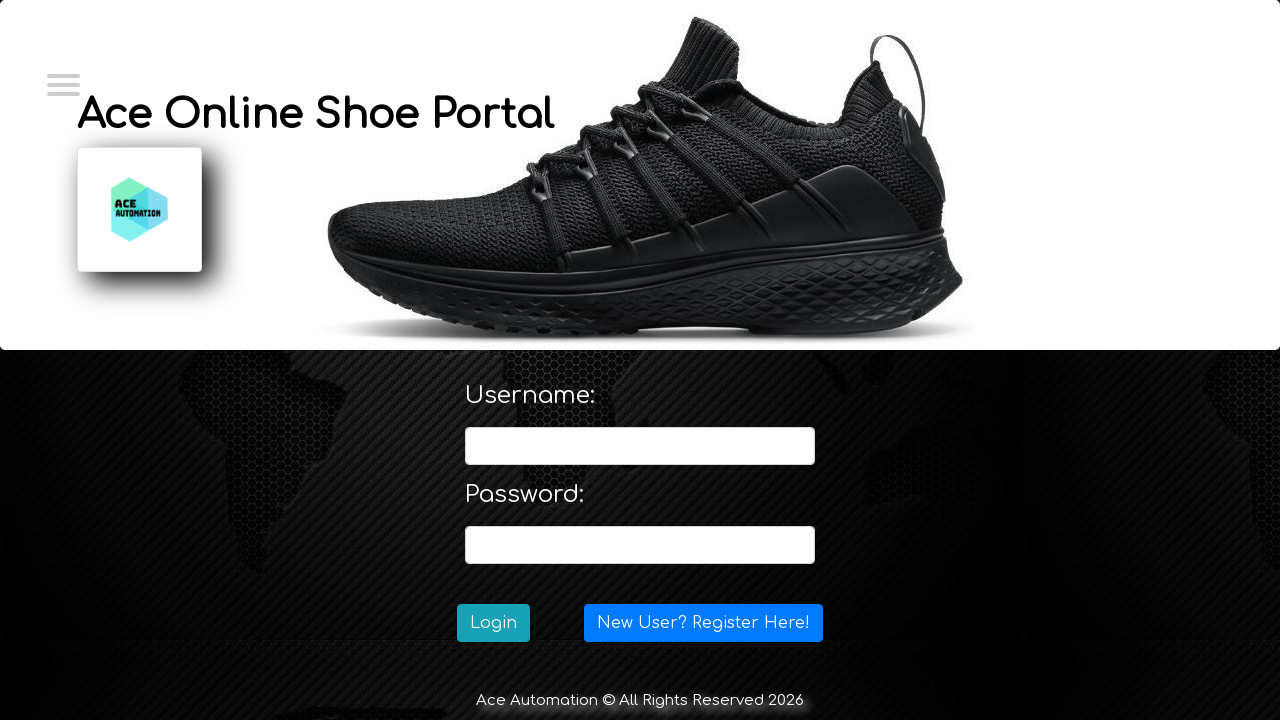

New Registration button is available
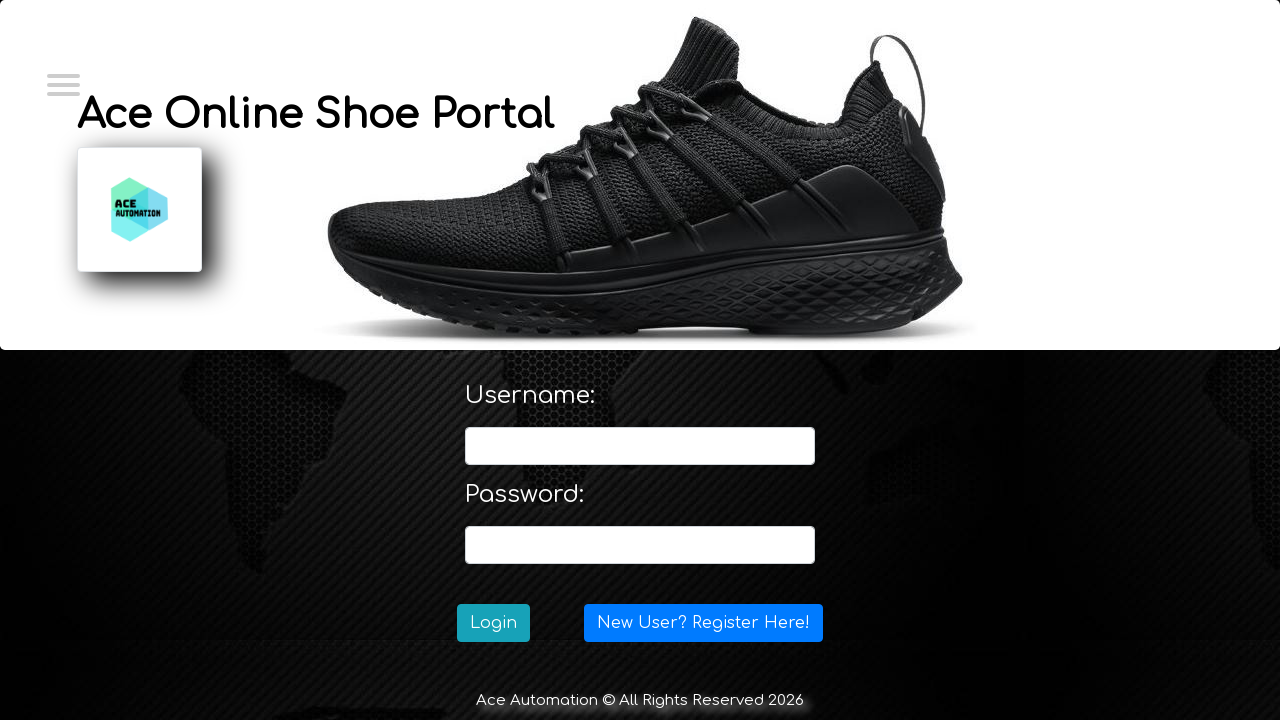

Clicked New Registration button to open registration form at (704, 623) on #NewRegistration
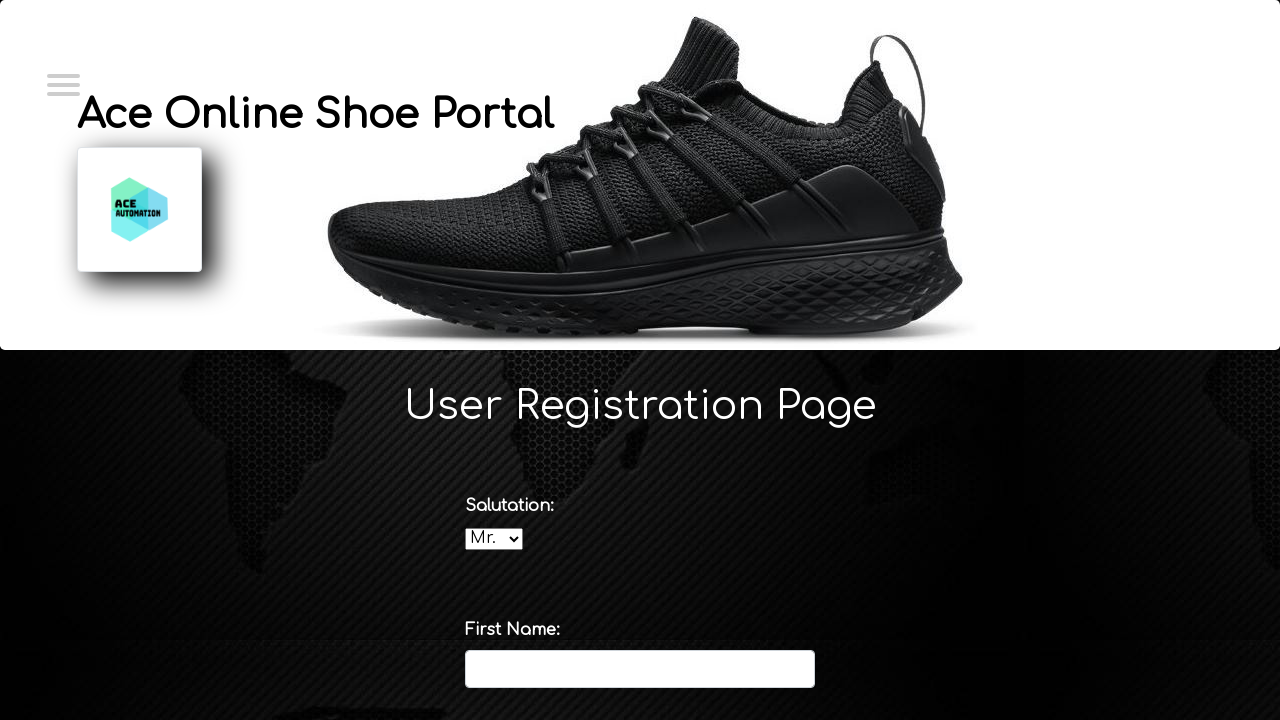

Entered first name 'Jennifer' in registration form on #firstname
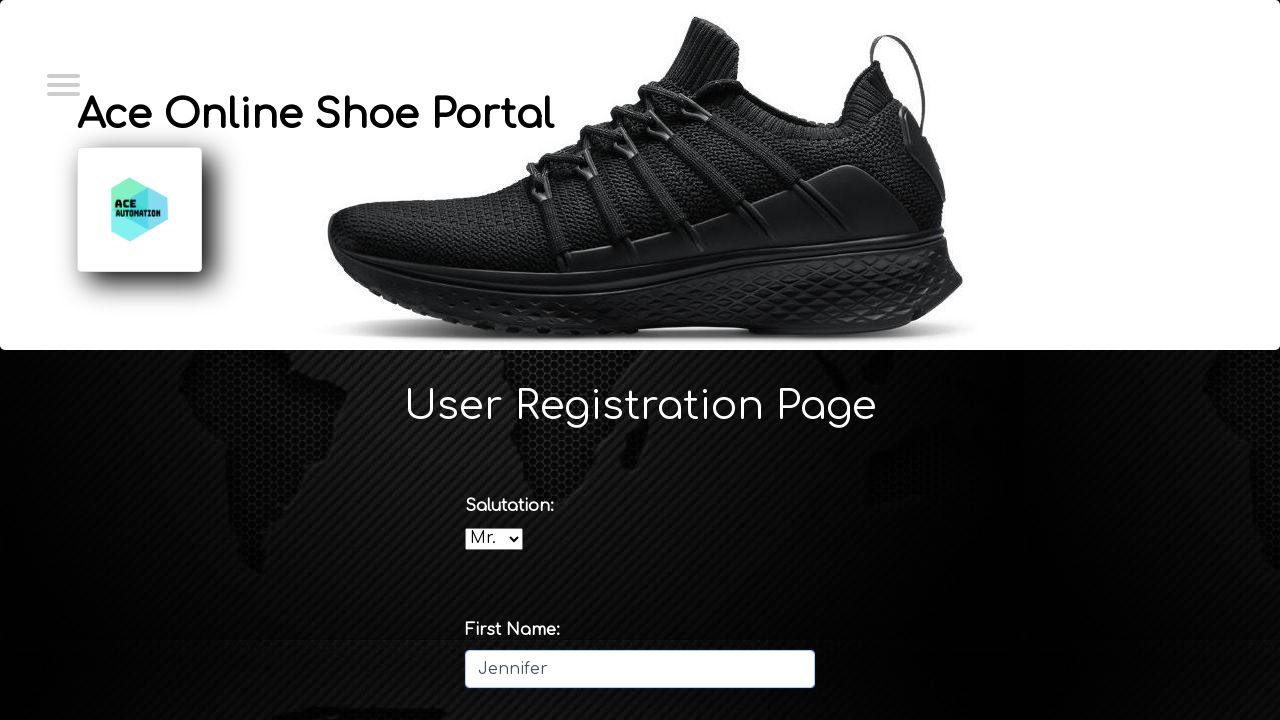

Entered last name 'Morrison' in registration form on #lastname
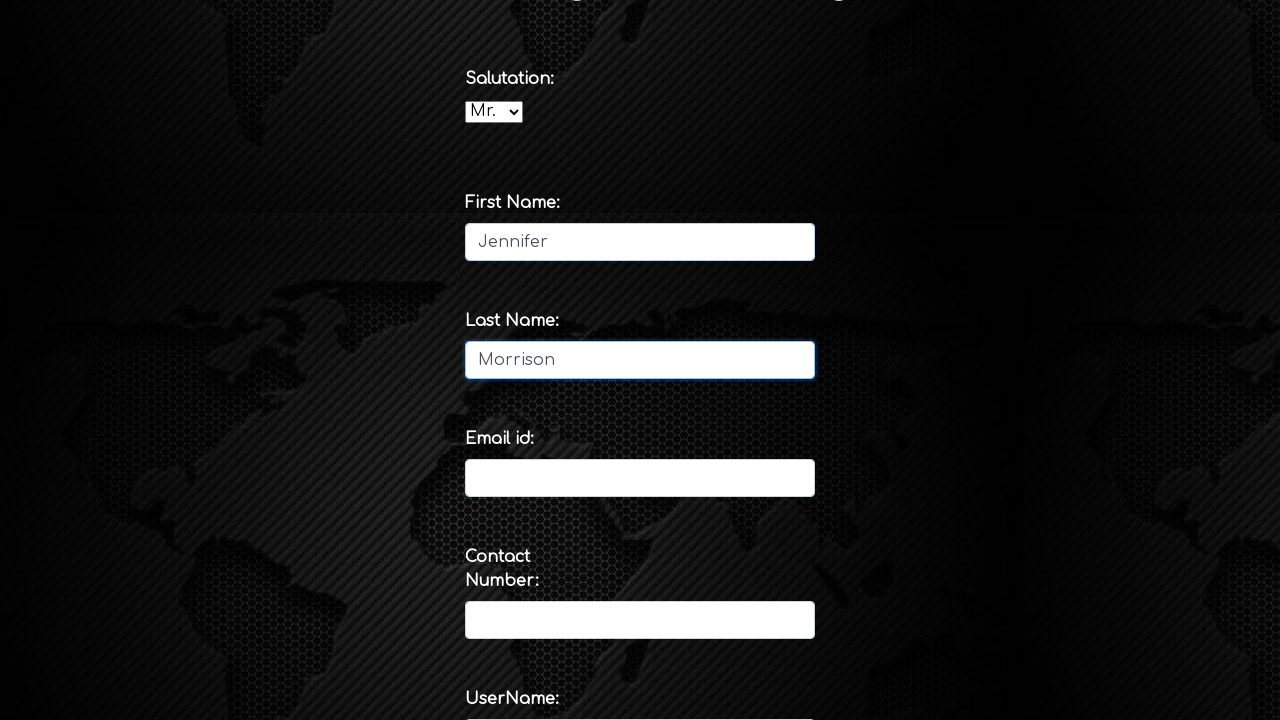

Entered email address 'jmorrison_test@gmail.com' in registration form on #emailId
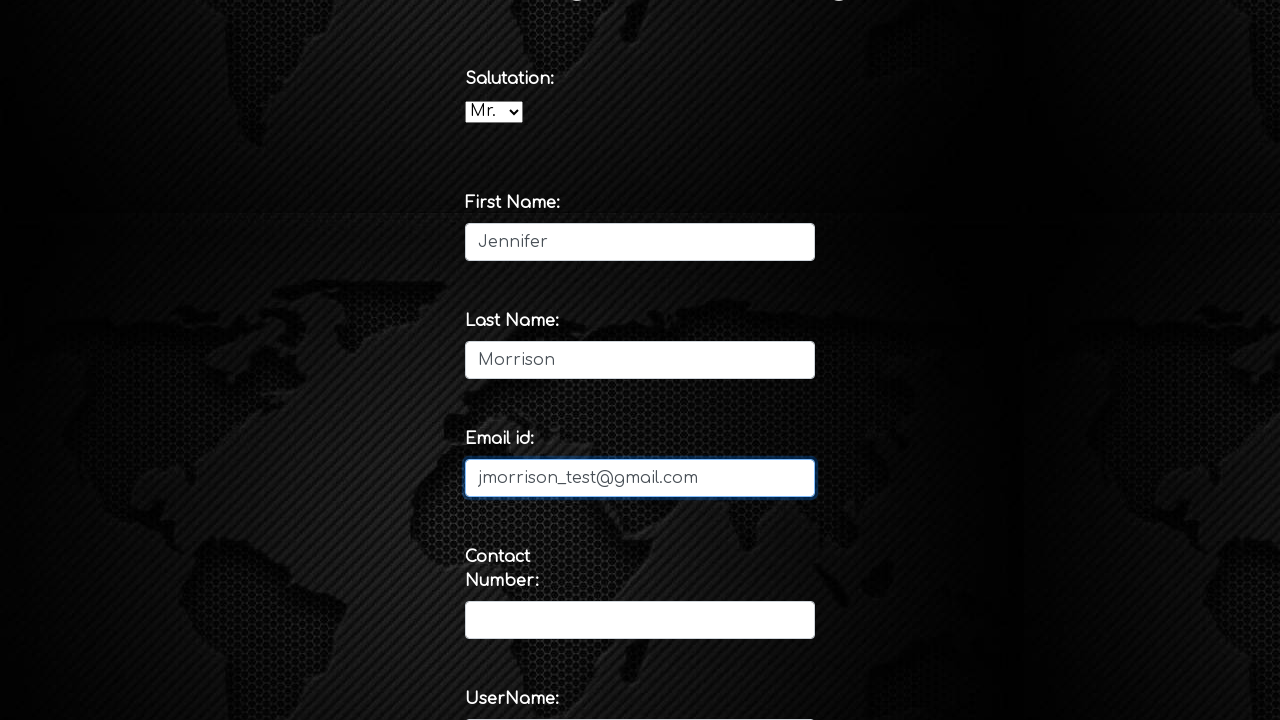

Entered contact number '5551234567' in registration form on #contactNumber
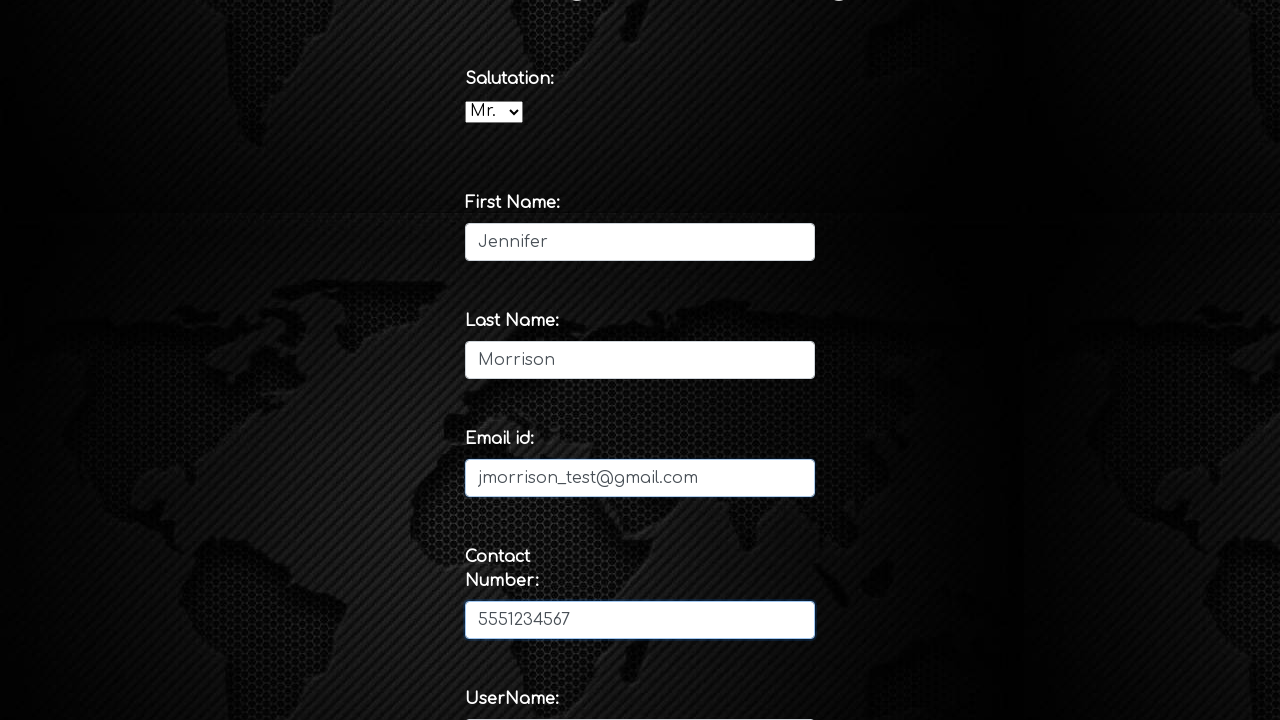

Entered username 'jmorrison2024user' in registration form on #usr
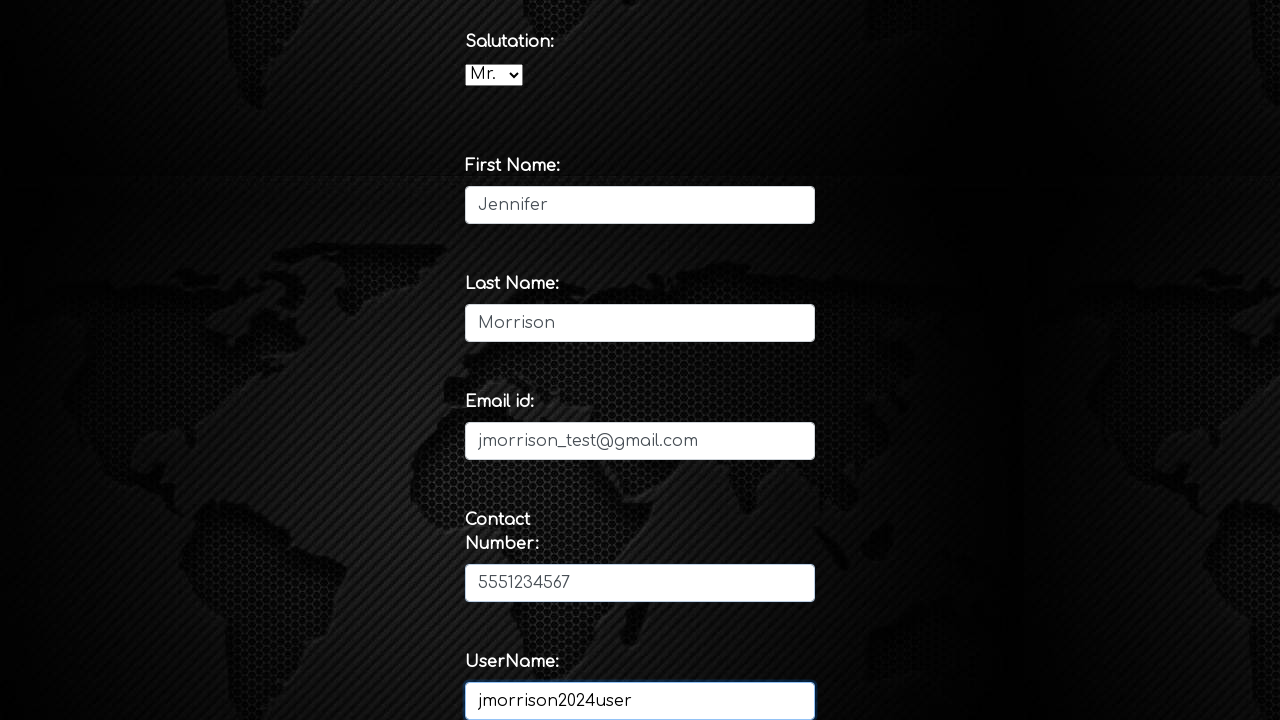

Entered password 'SecurePass123!' in registration form on #pwd
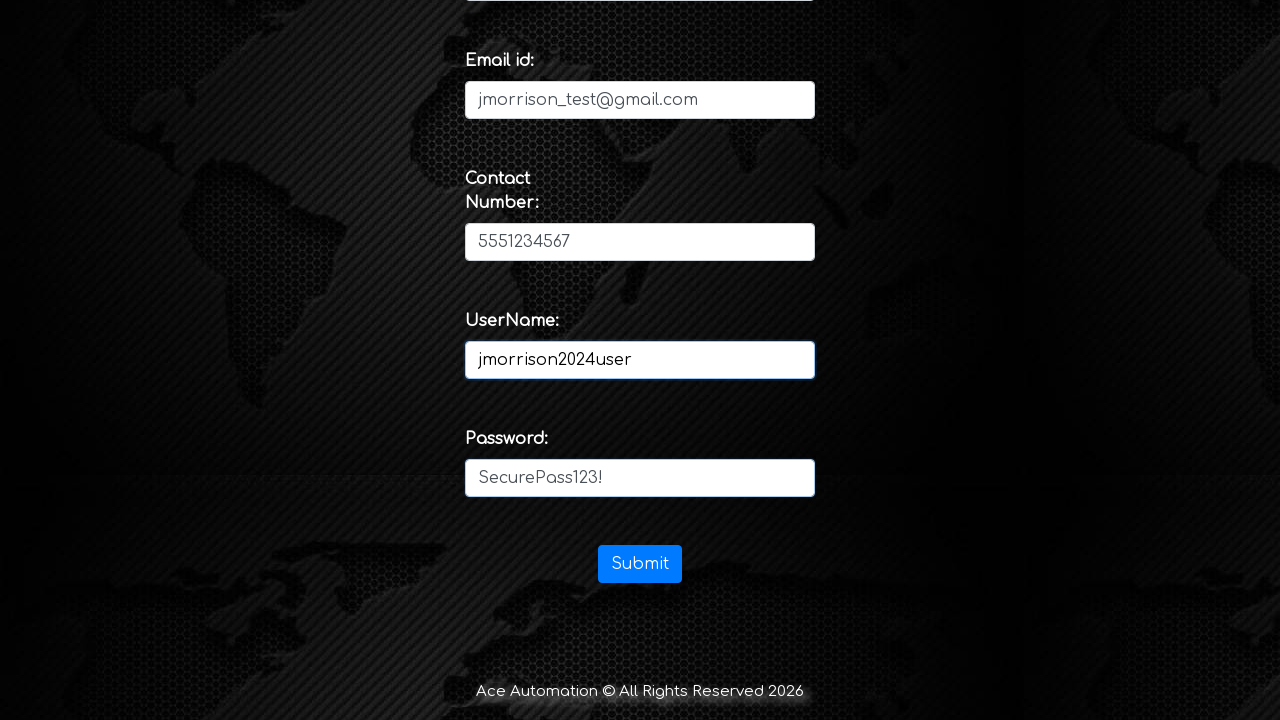

Clicked submit button to complete new user registration at (640, 564) on #first_form > div > div:nth-child(27) > center > input
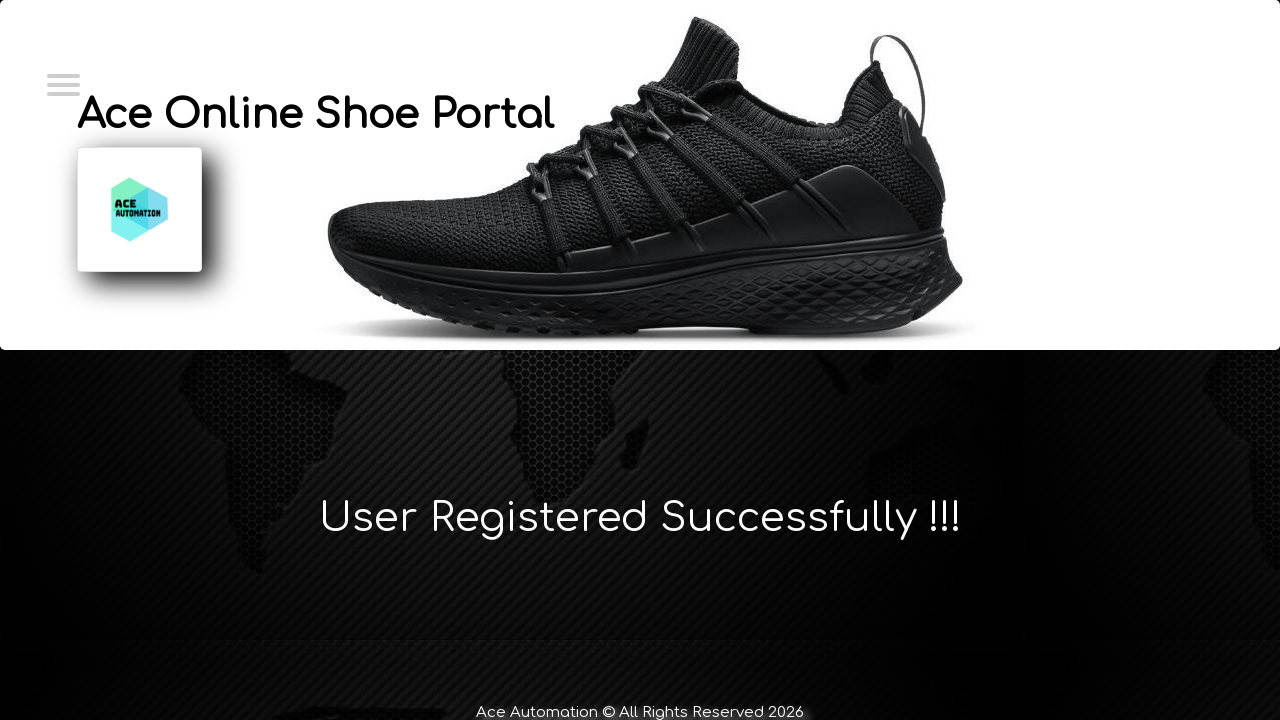

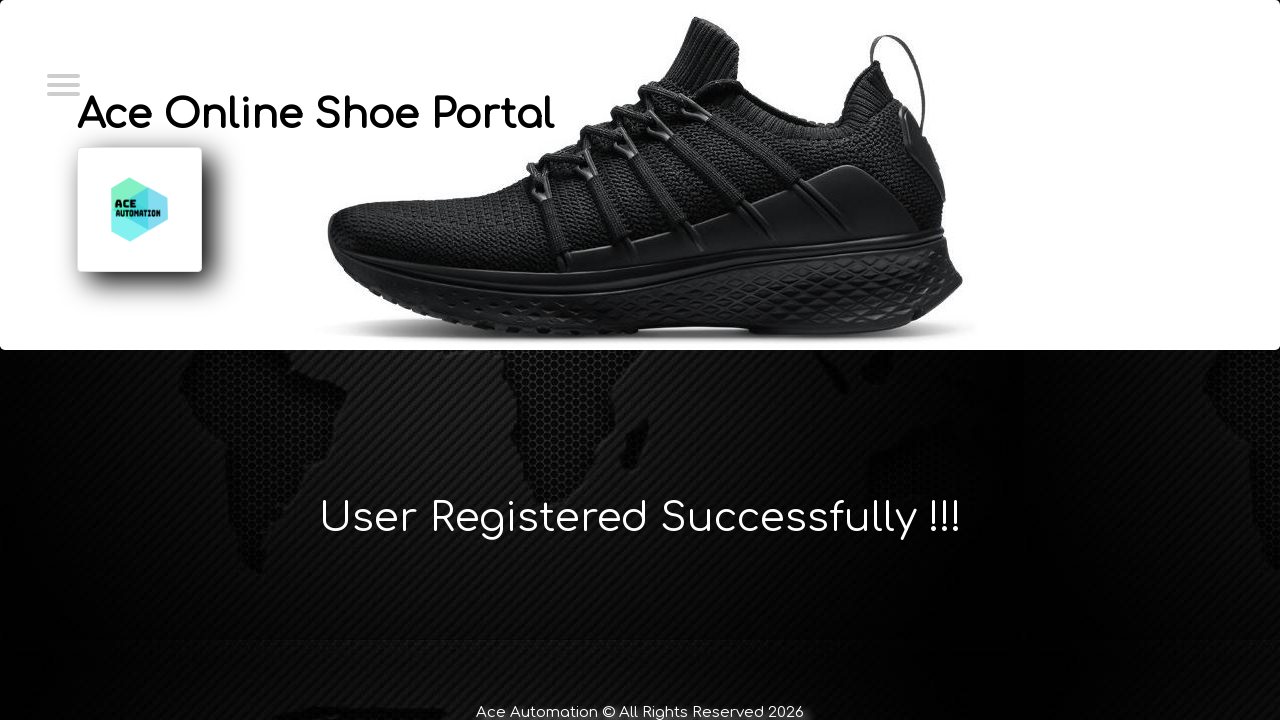